Tests filtering to display only active (incomplete) items

Starting URL: https://demo.playwright.dev/todomvc

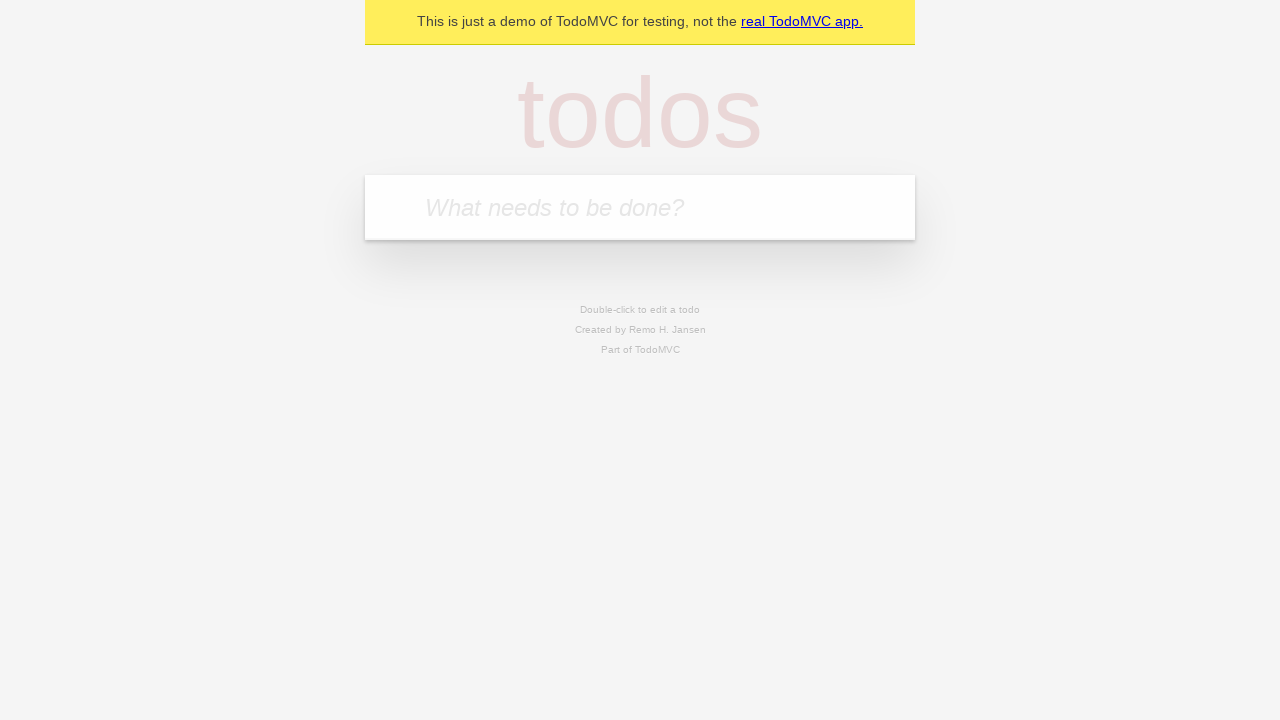

Filled new todo input with 'buy some cheese' on .new-todo
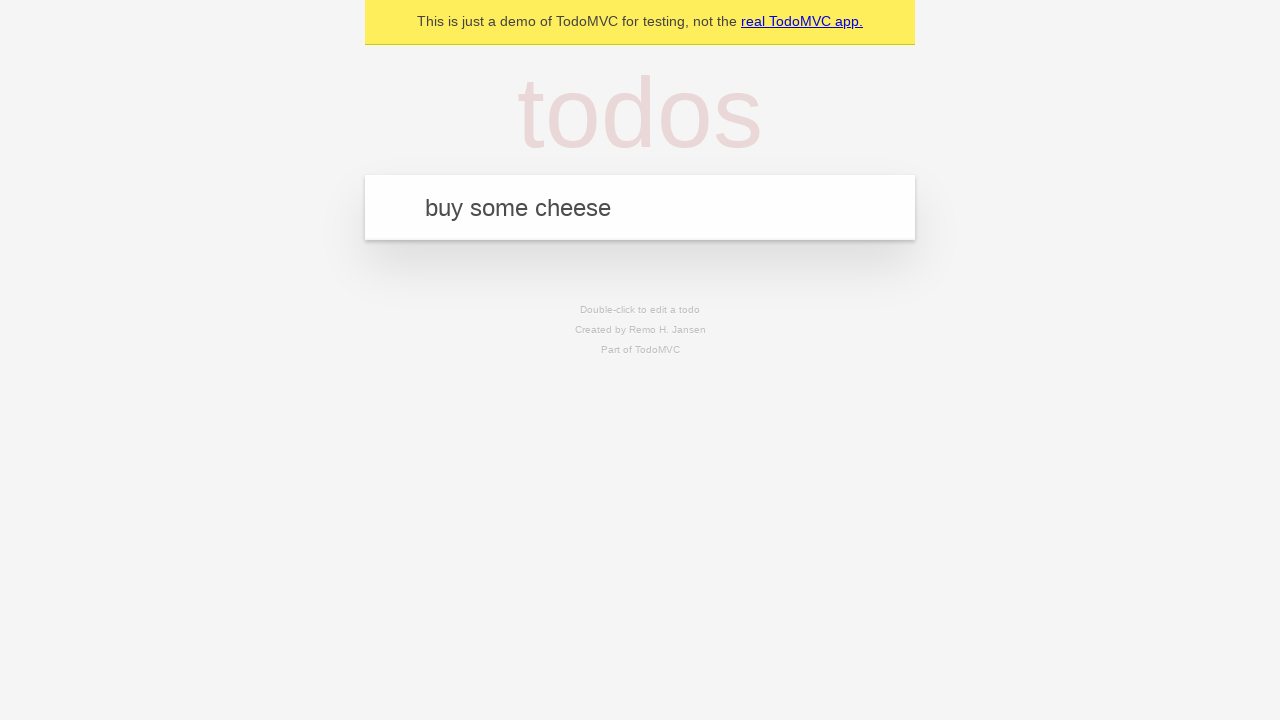

Pressed Enter to create first todo on .new-todo
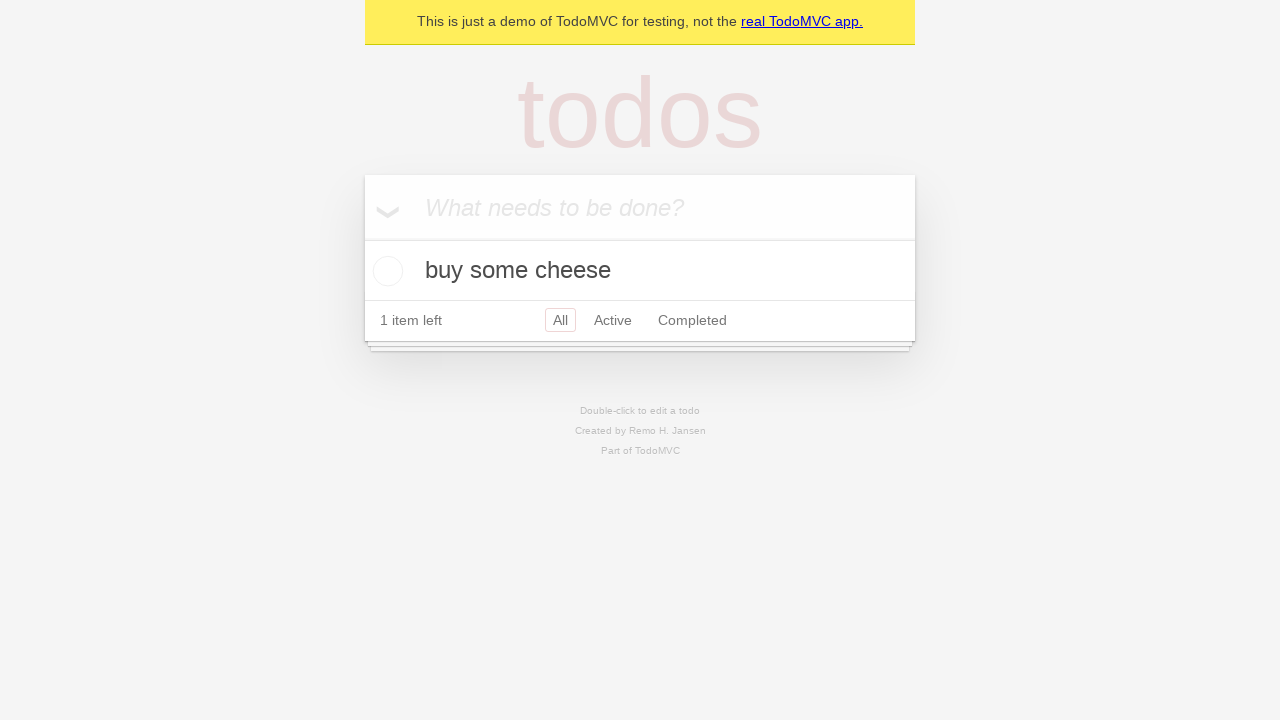

Filled new todo input with 'feed the cat' on .new-todo
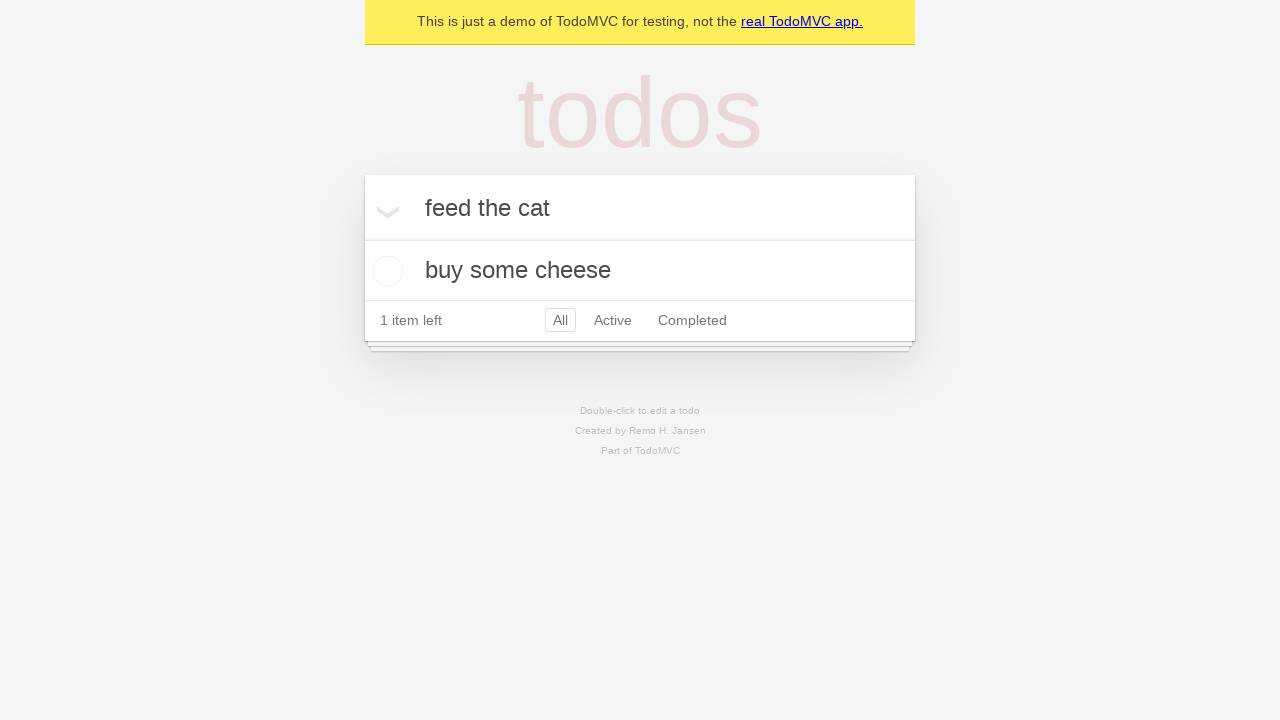

Pressed Enter to create second todo on .new-todo
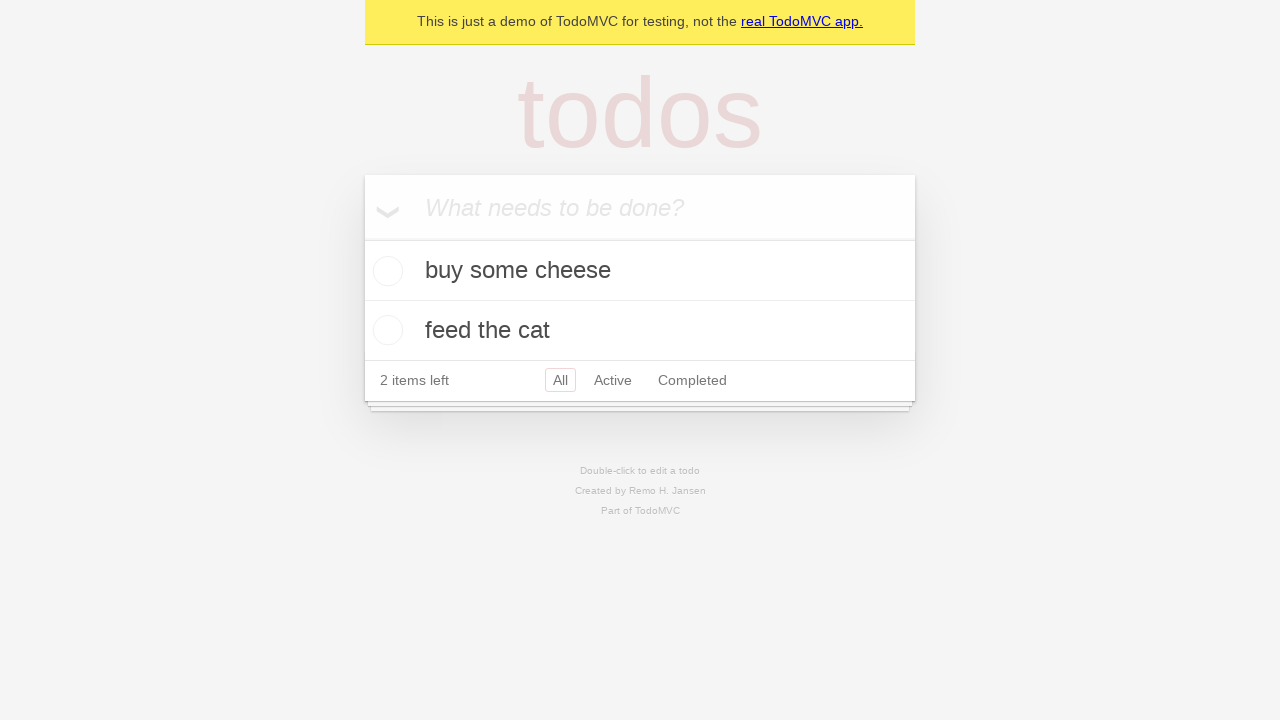

Filled new todo input with 'book a doctors appointment' on .new-todo
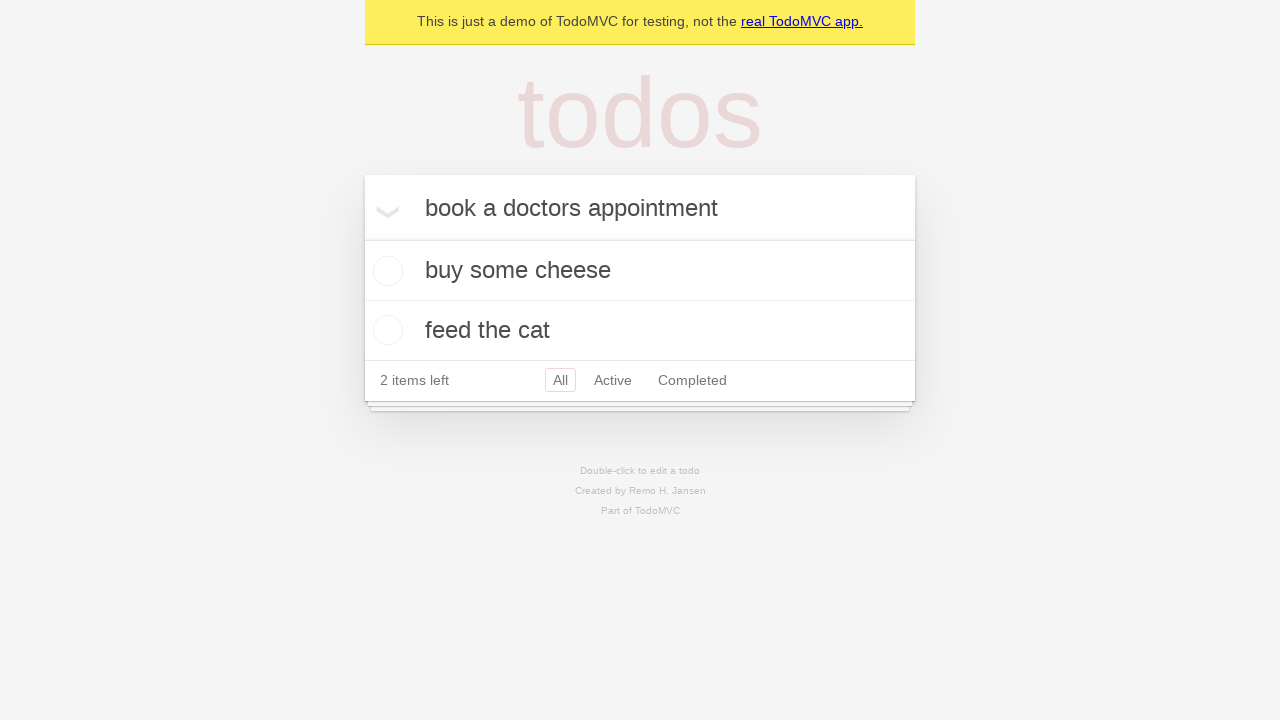

Pressed Enter to create third todo on .new-todo
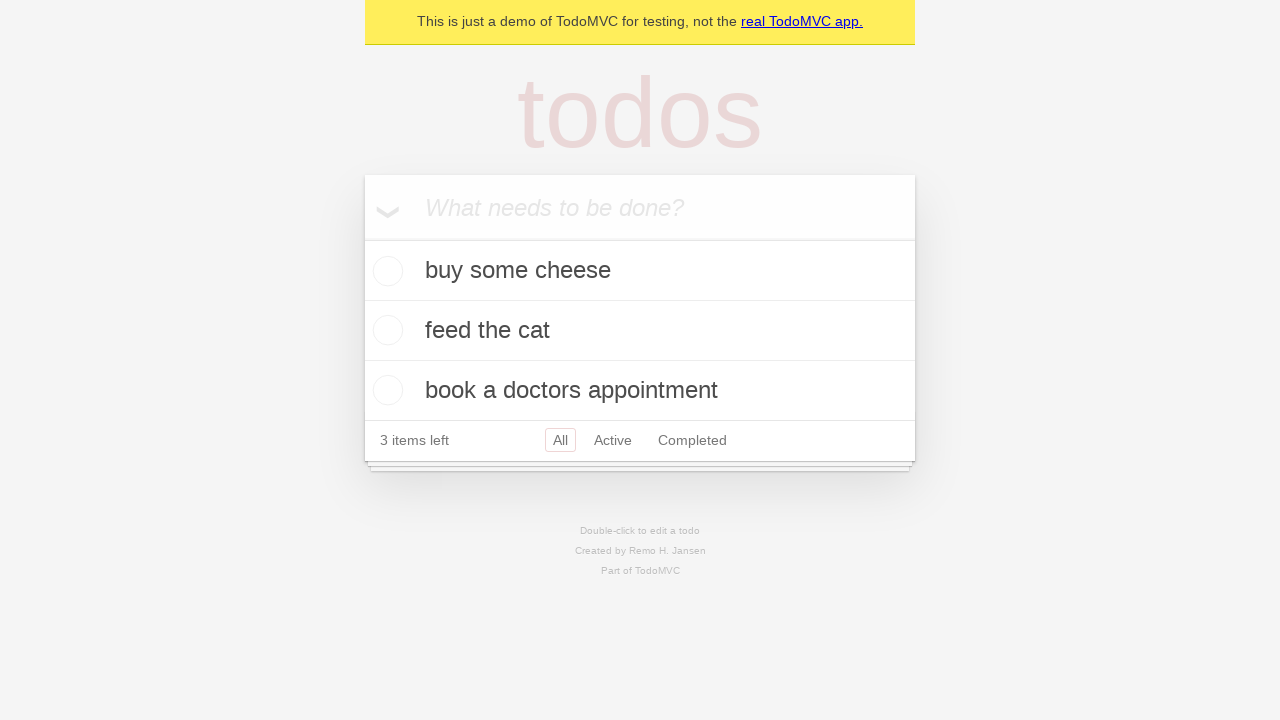

Waited for all three todo items to be displayed
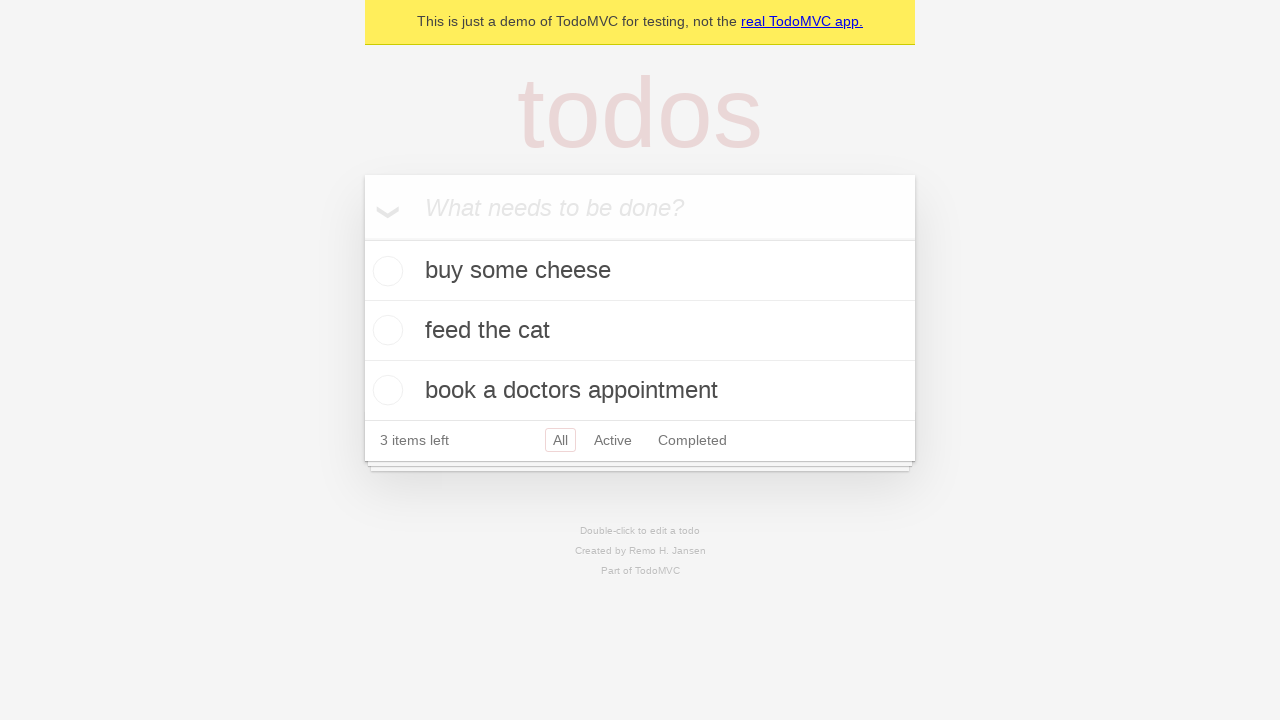

Checked the second todo item to mark it as complete at (385, 330) on .todo-list li .toggle >> nth=1
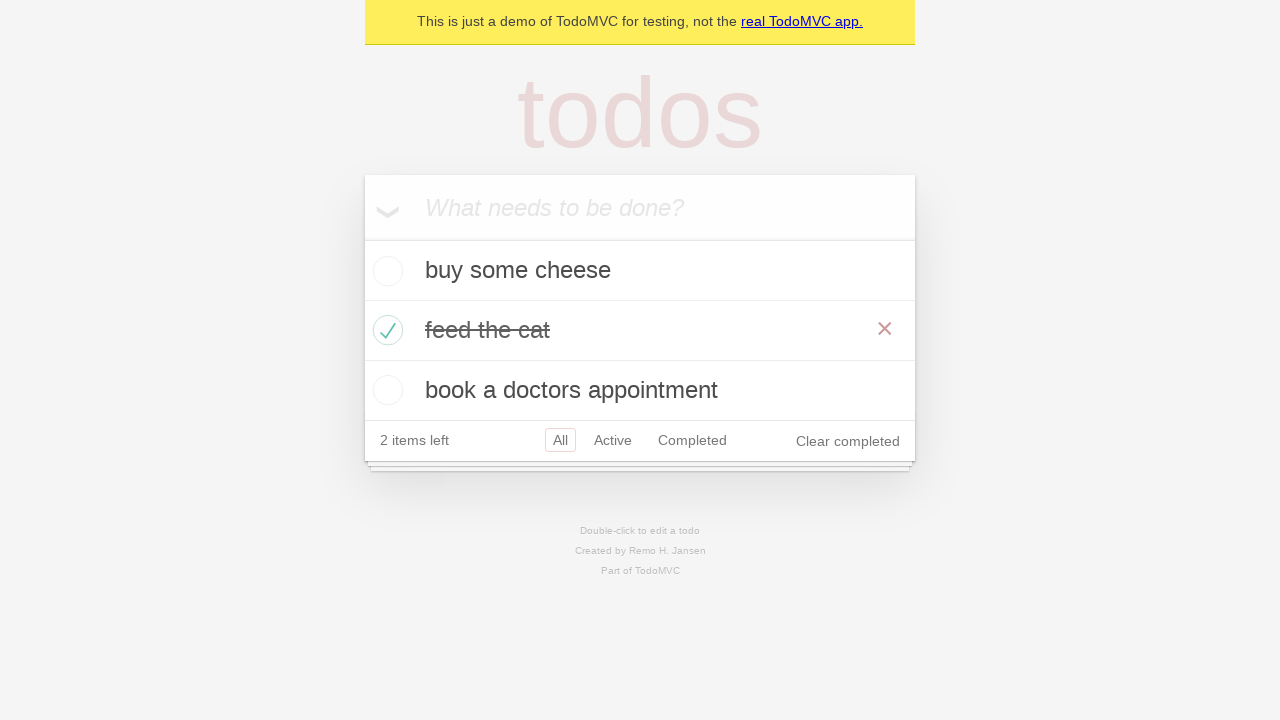

Clicked the Active filter to display only incomplete items at (613, 440) on .filters >> text=Active
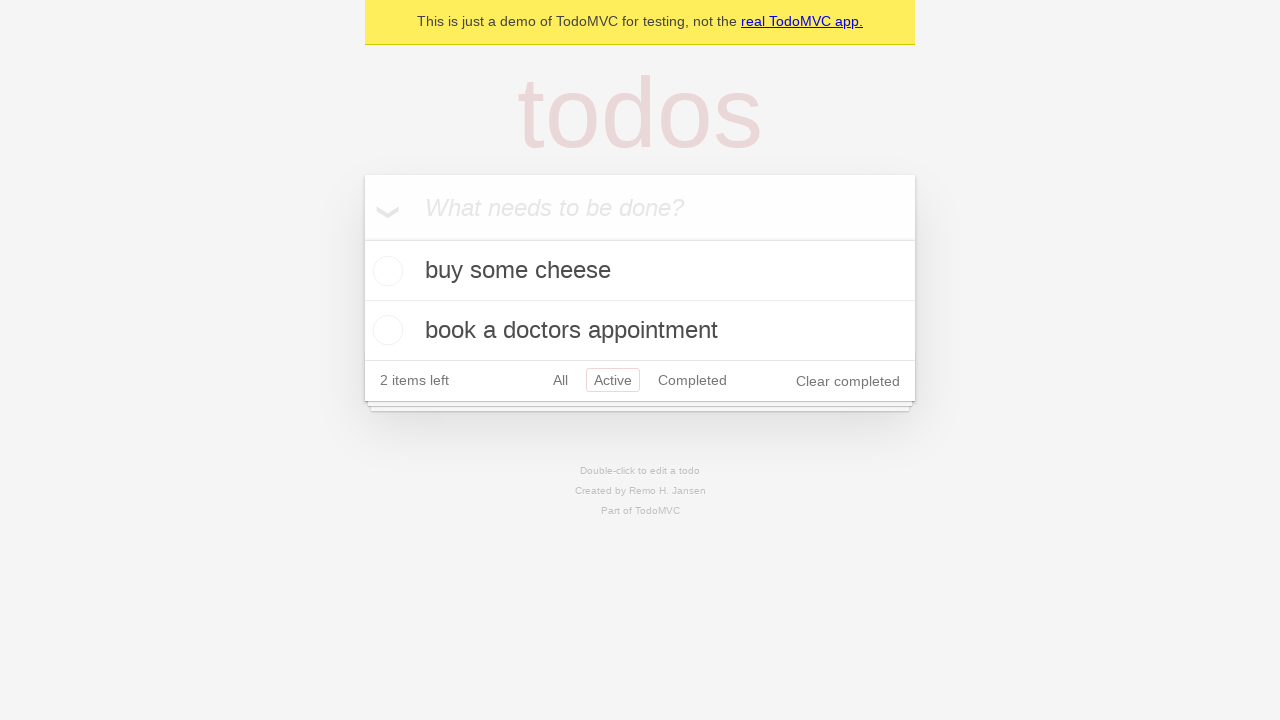

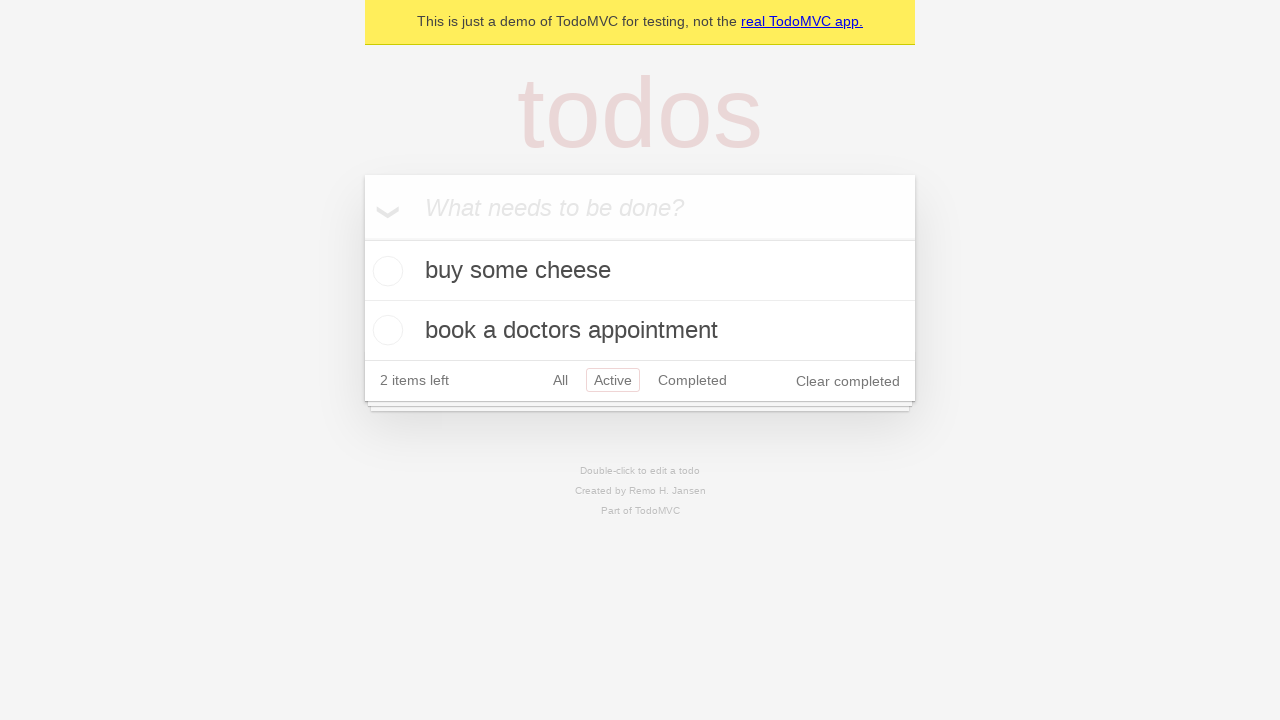